Tests React Semantic UI dropdown by selecting different friend names and verifying the selection alert displays correctly.

Starting URL: https://react.semantic-ui.com/maximize/dropdown-example-selection/

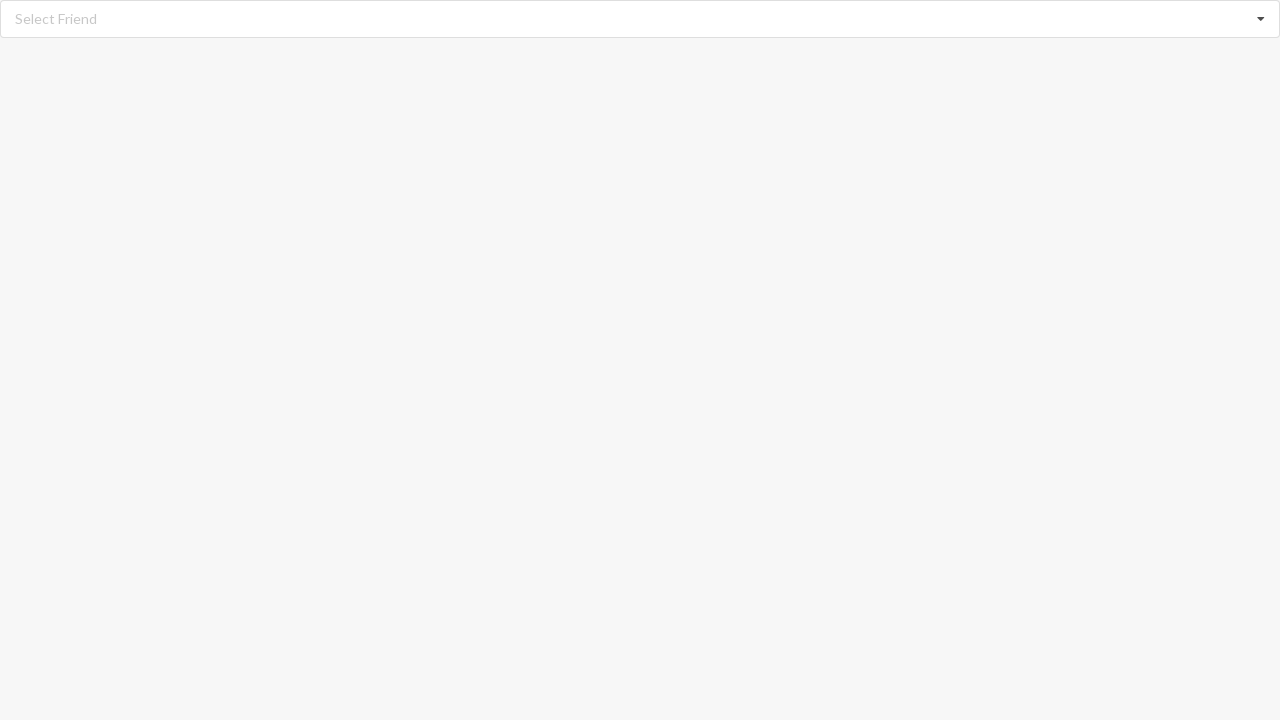

Clicked dropdown to open options at (640, 19) on xpath=//div[@role='listbox']
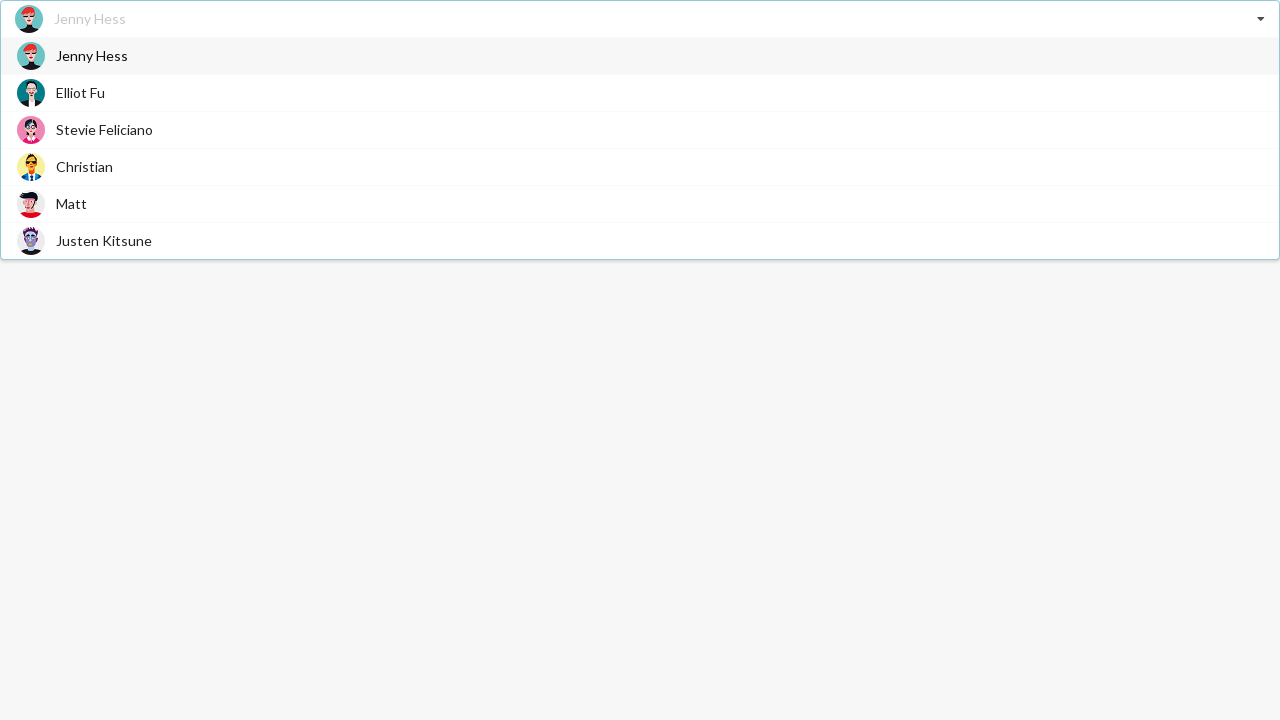

Dropdown options loaded
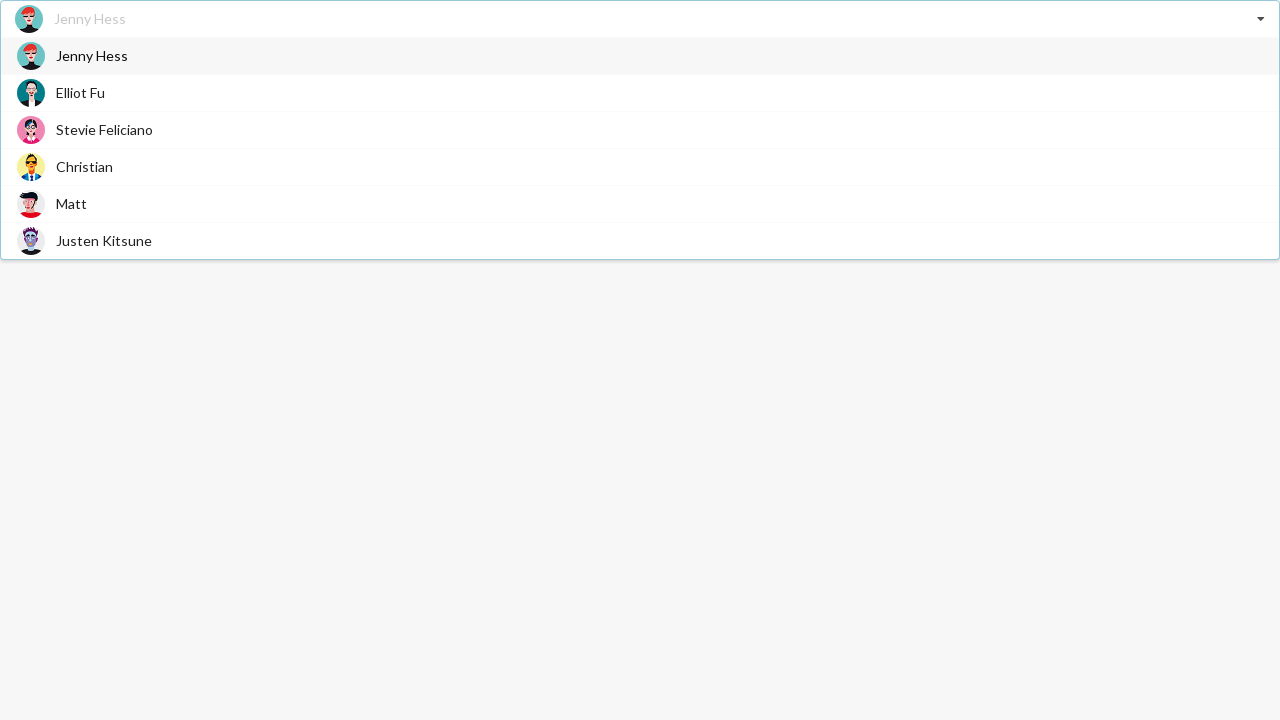

Selected 'Elliot Fu' from dropdown at (80, 92) on xpath=//div[@role='option']/span[text()='Elliot Fu']
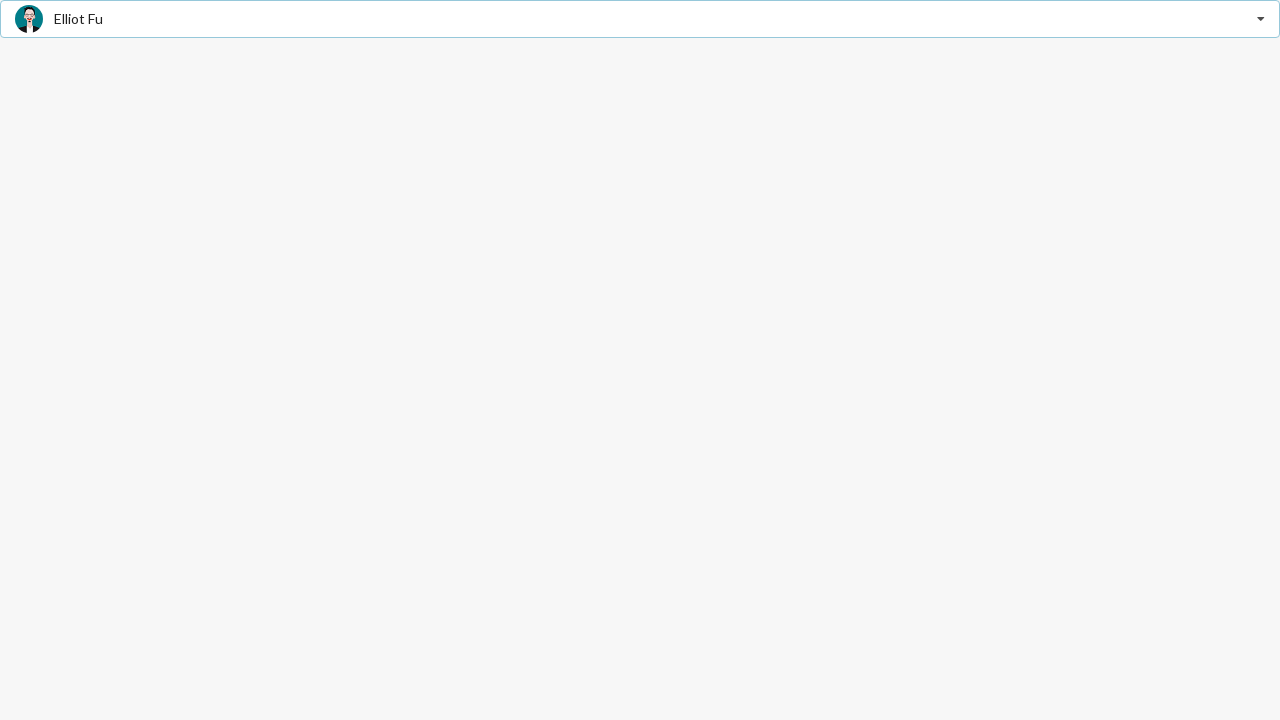

Verified alert displays 'Elliot Fu'
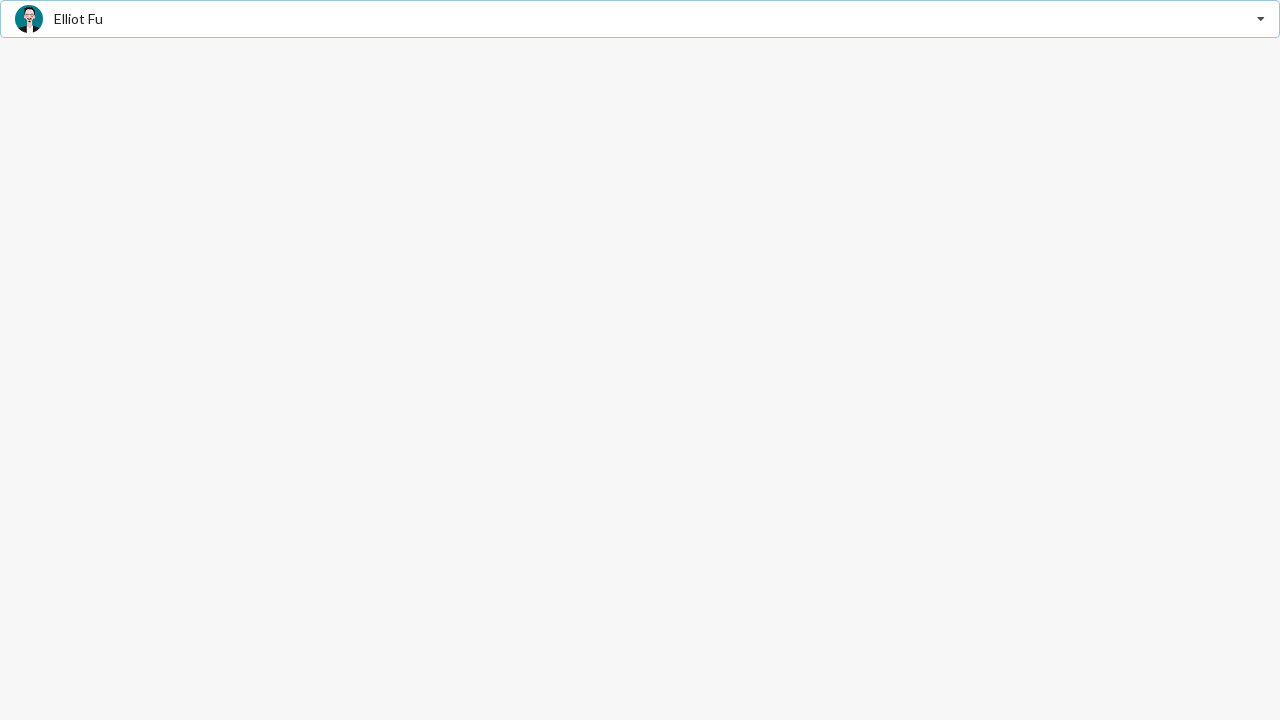

Clicked dropdown to open options at (640, 19) on xpath=//div[@role='listbox']
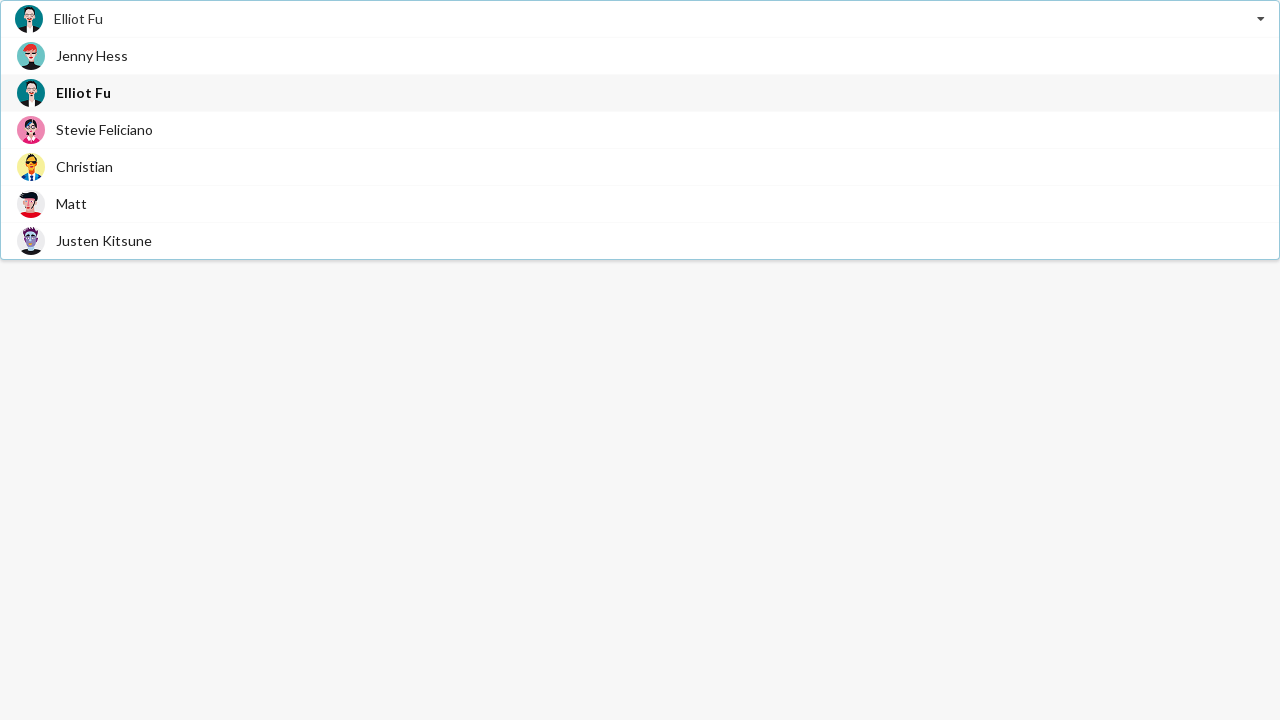

Dropdown options loaded
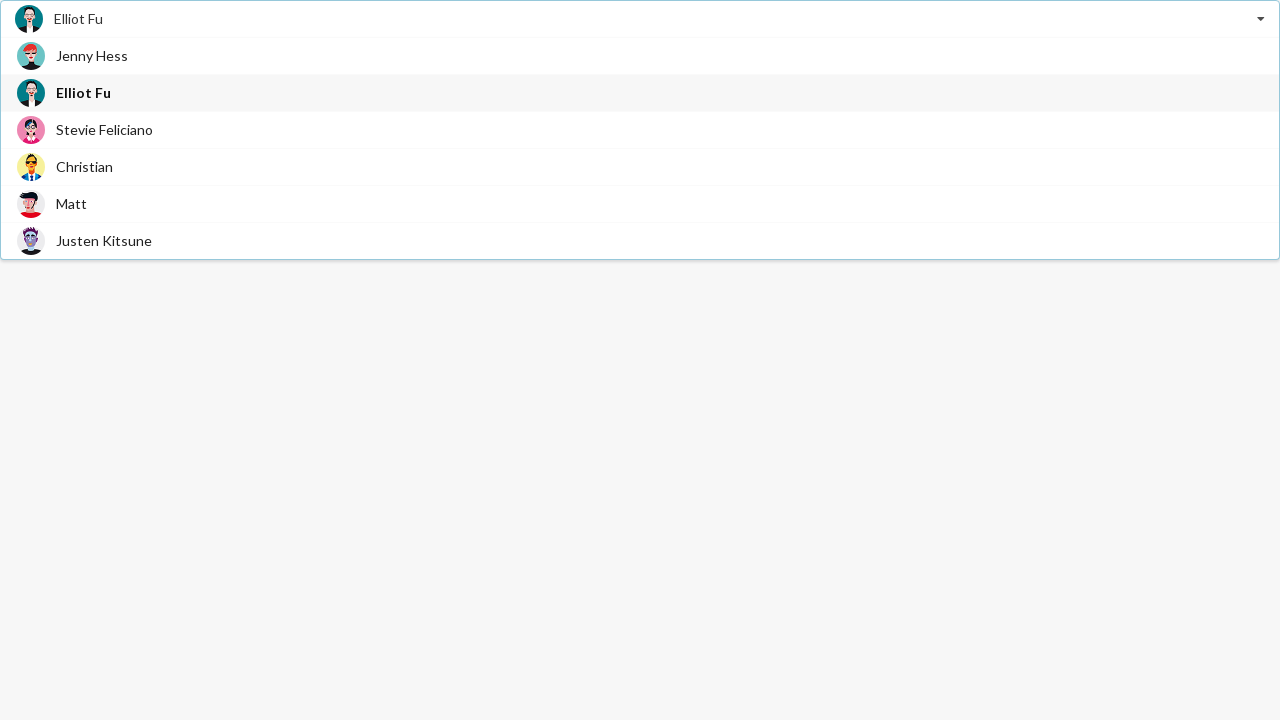

Selected 'Christian' from dropdown at (84, 166) on xpath=//div[@role='option']/span[text()='Christian']
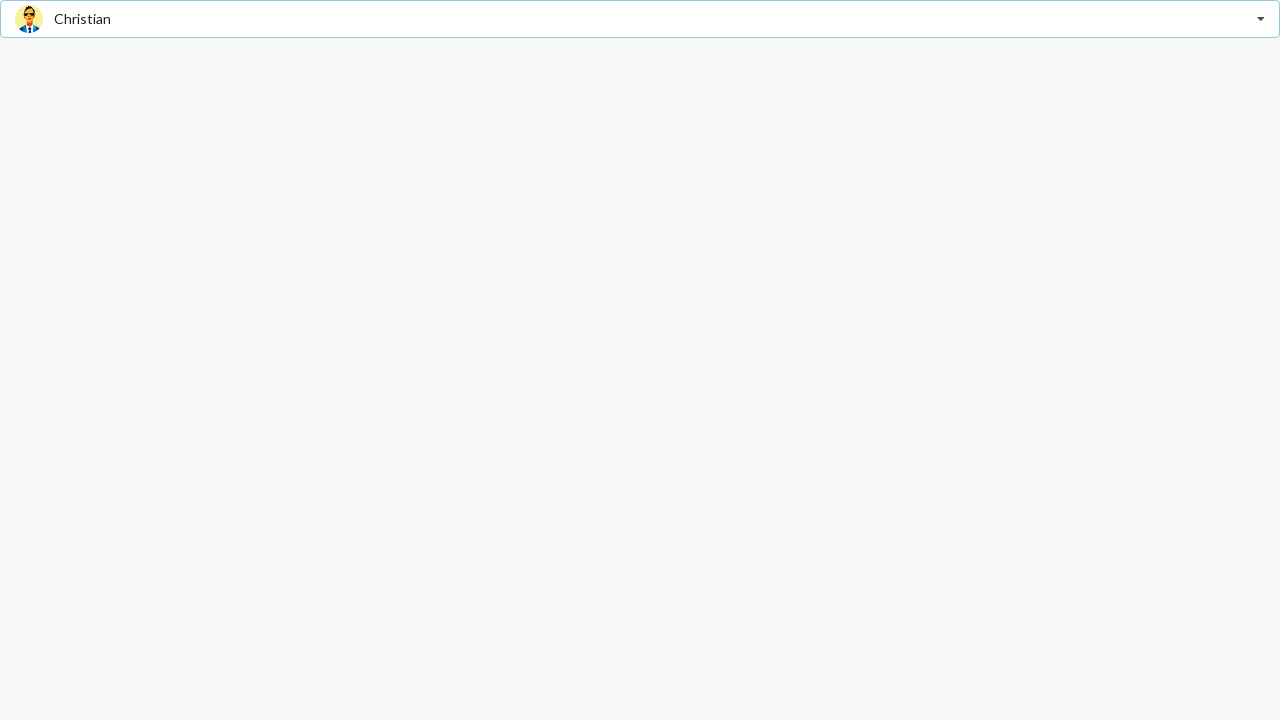

Verified alert displays 'Christian'
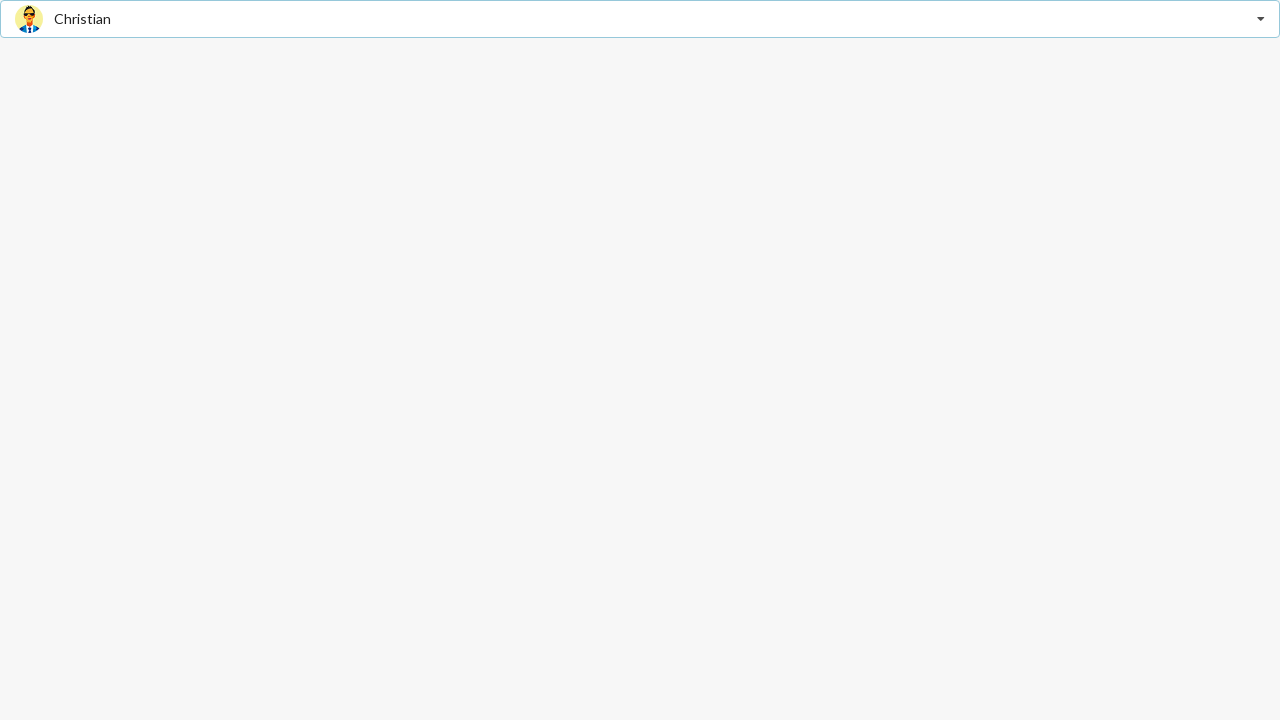

Clicked dropdown to open options at (640, 19) on xpath=//div[@role='listbox']
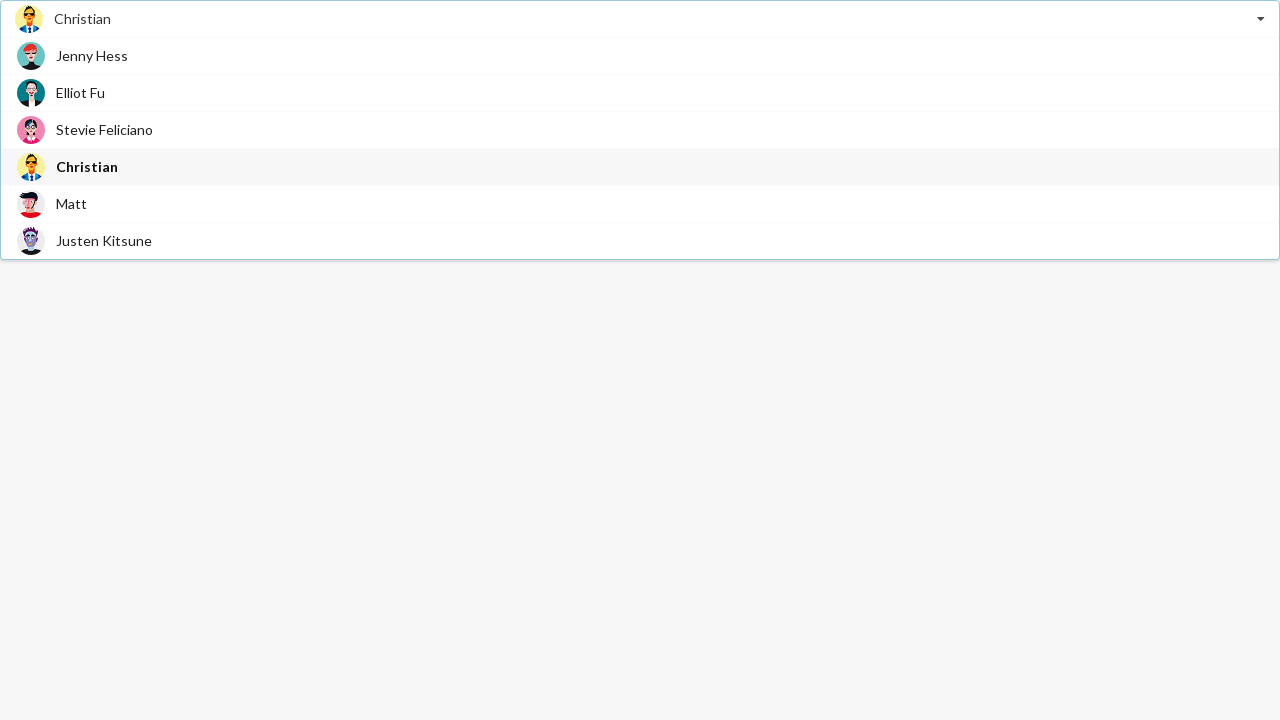

Dropdown options loaded
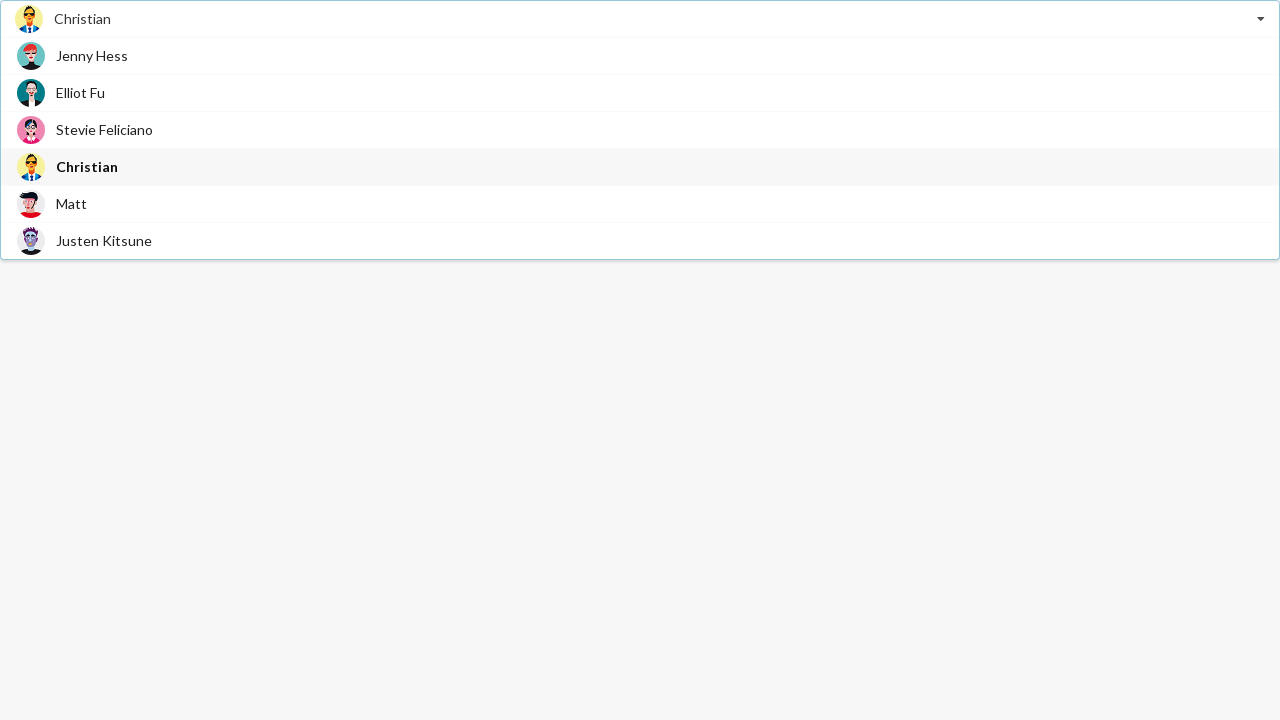

Selected 'Jenny Hess' from dropdown at (92, 56) on xpath=//div[@role='option']/span[text()='Jenny Hess']
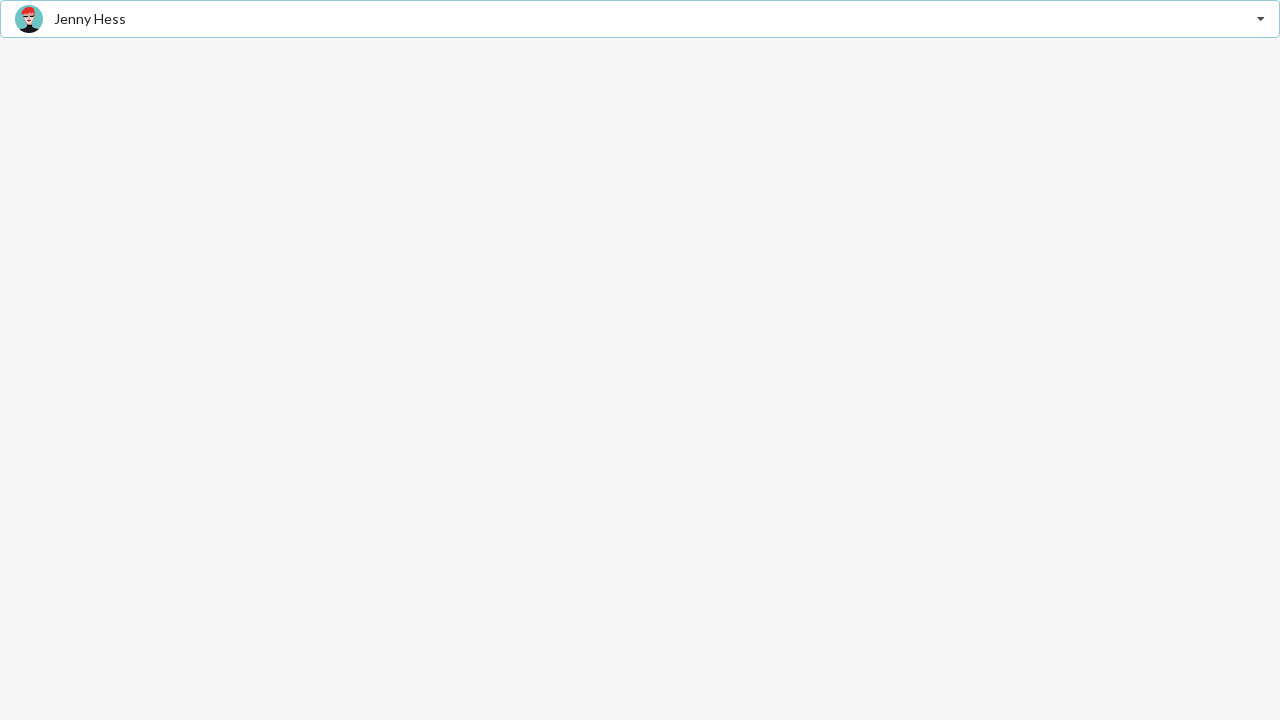

Verified alert displays 'Jenny Hess'
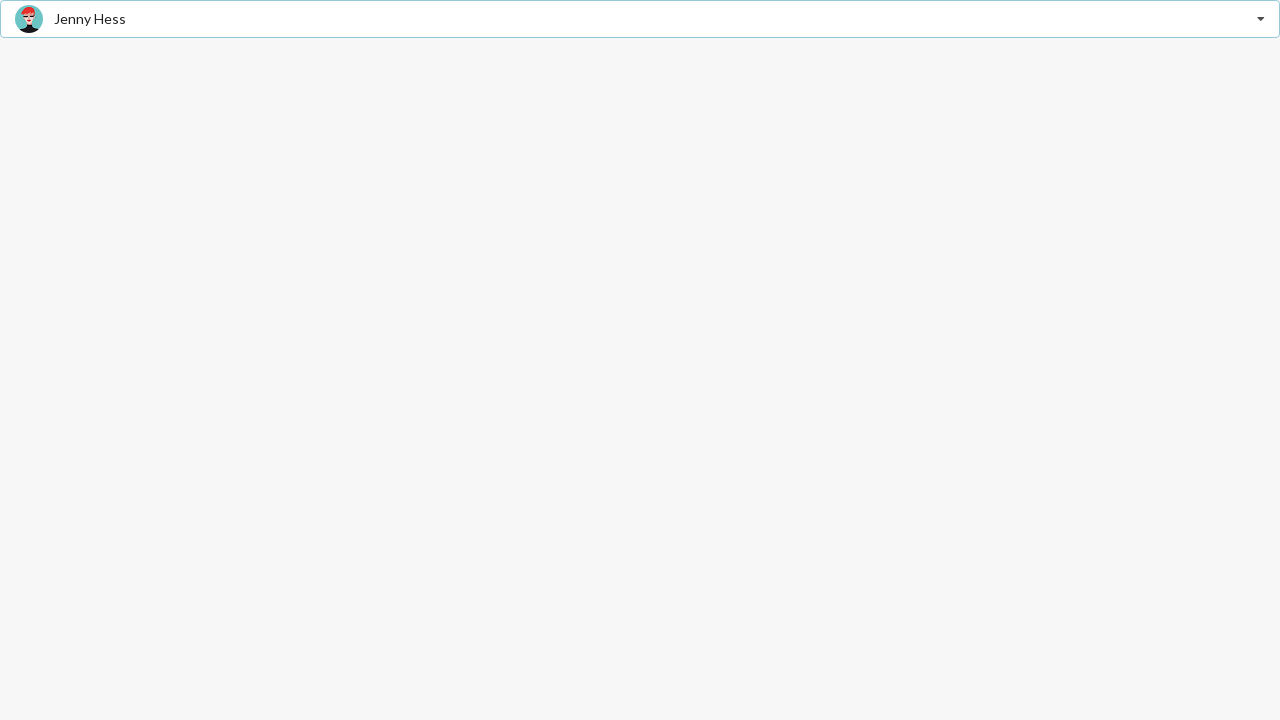

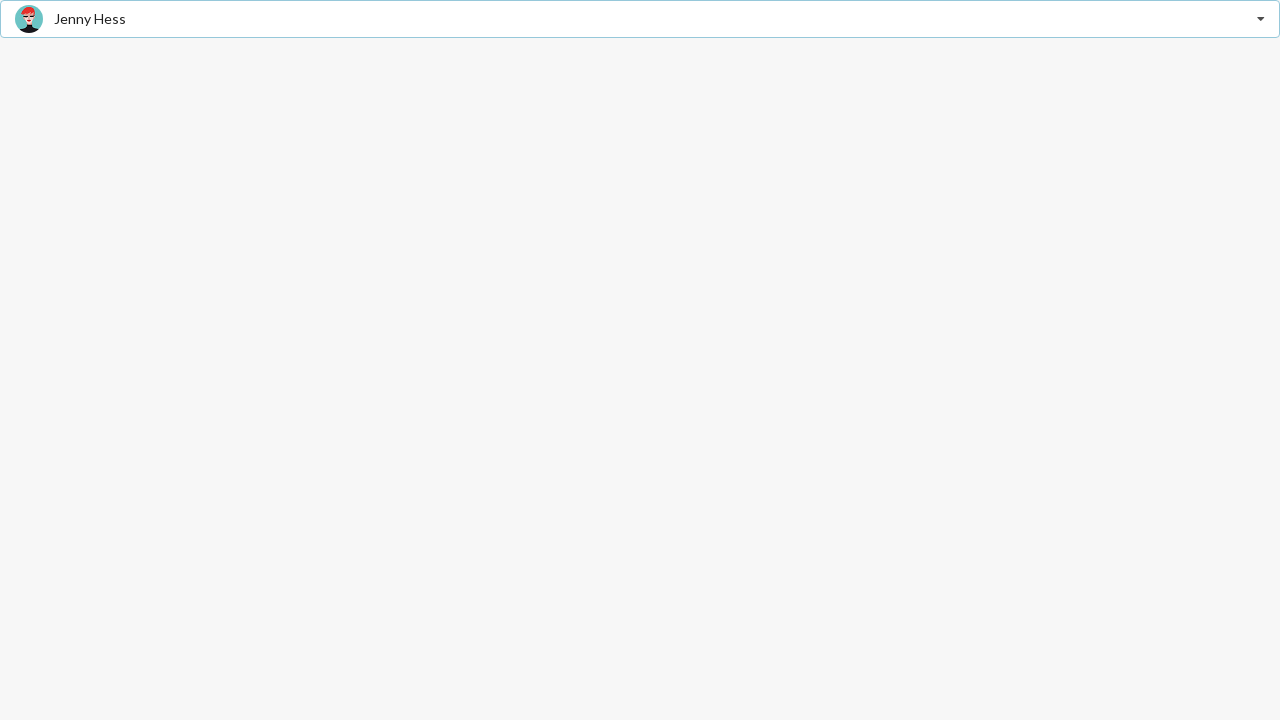